Tests that a floating menu remains visible after scrolling down the page

Starting URL: https://the-internet.herokuapp.com/floating_menu

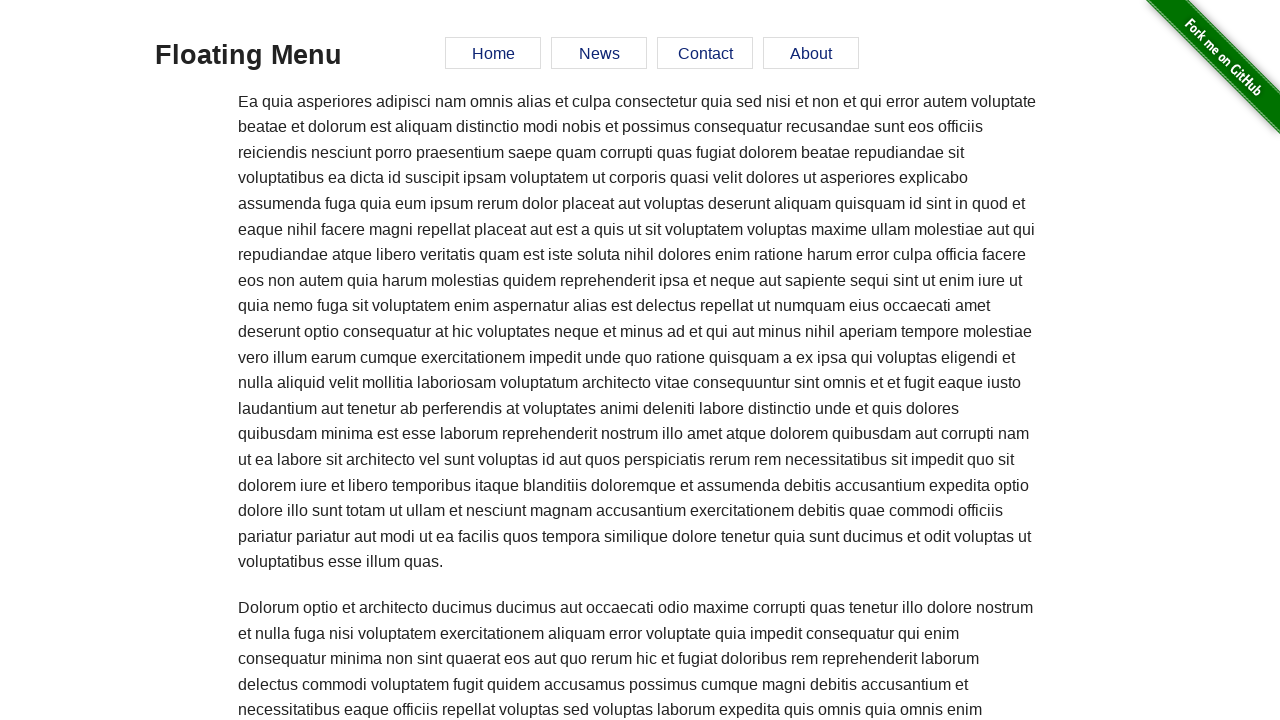

Navigated to floating menu test page
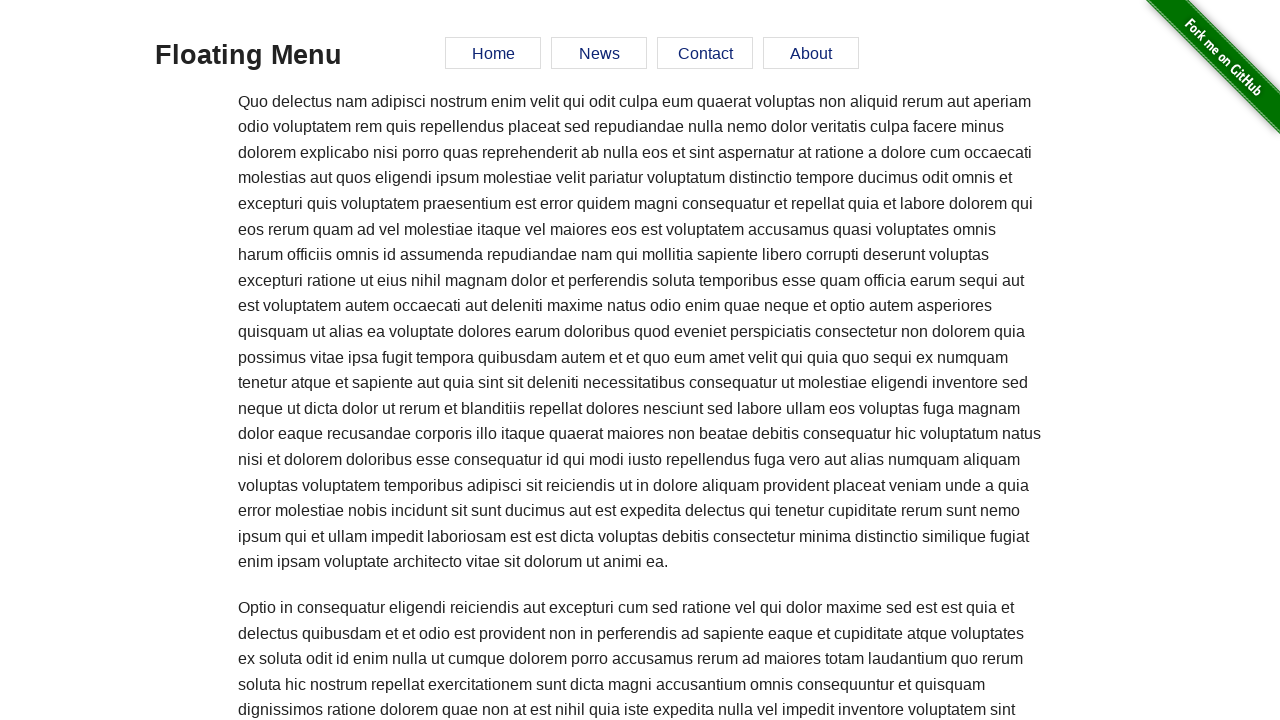

Scrolled down page by 1000 pixels
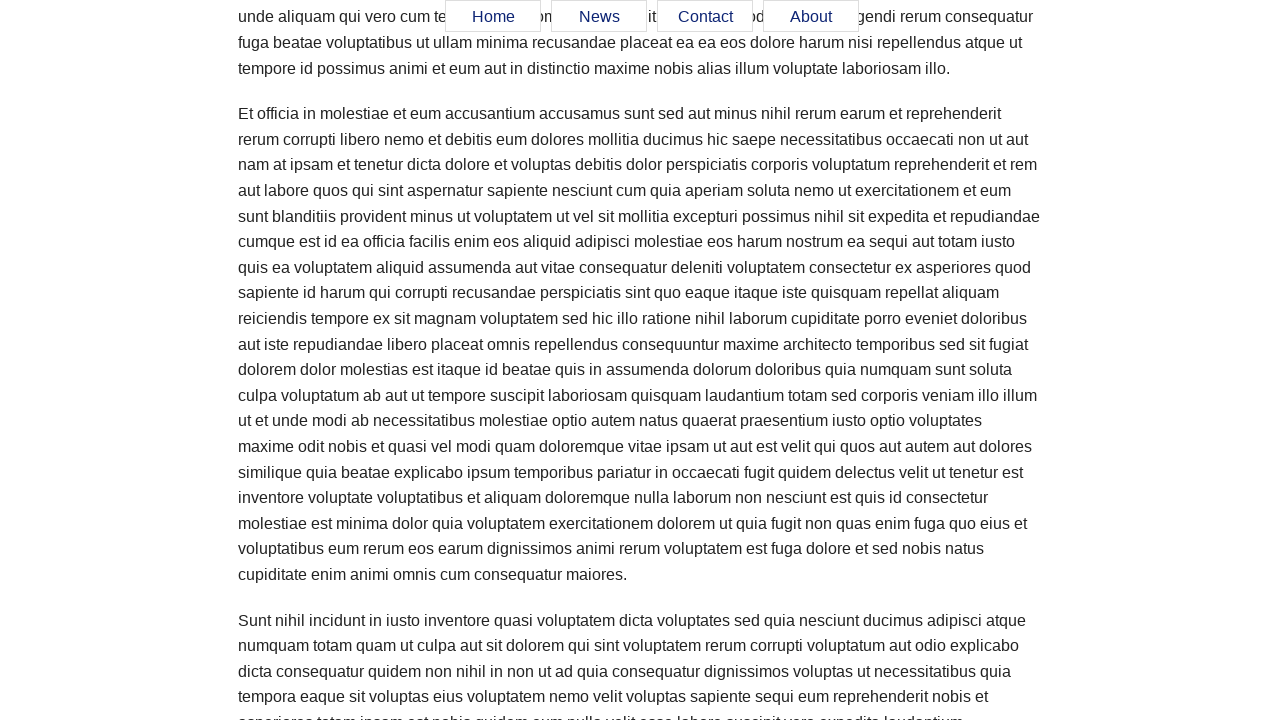

Verified floating menu is still visible after scrolling
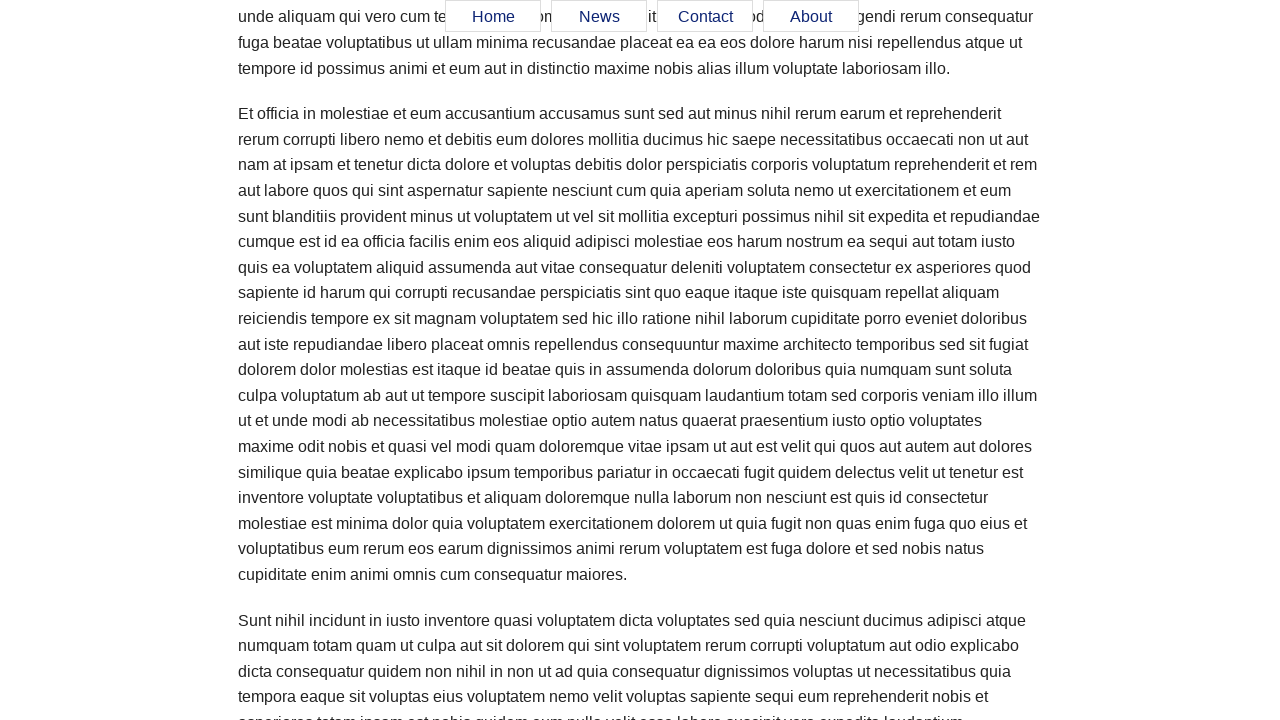

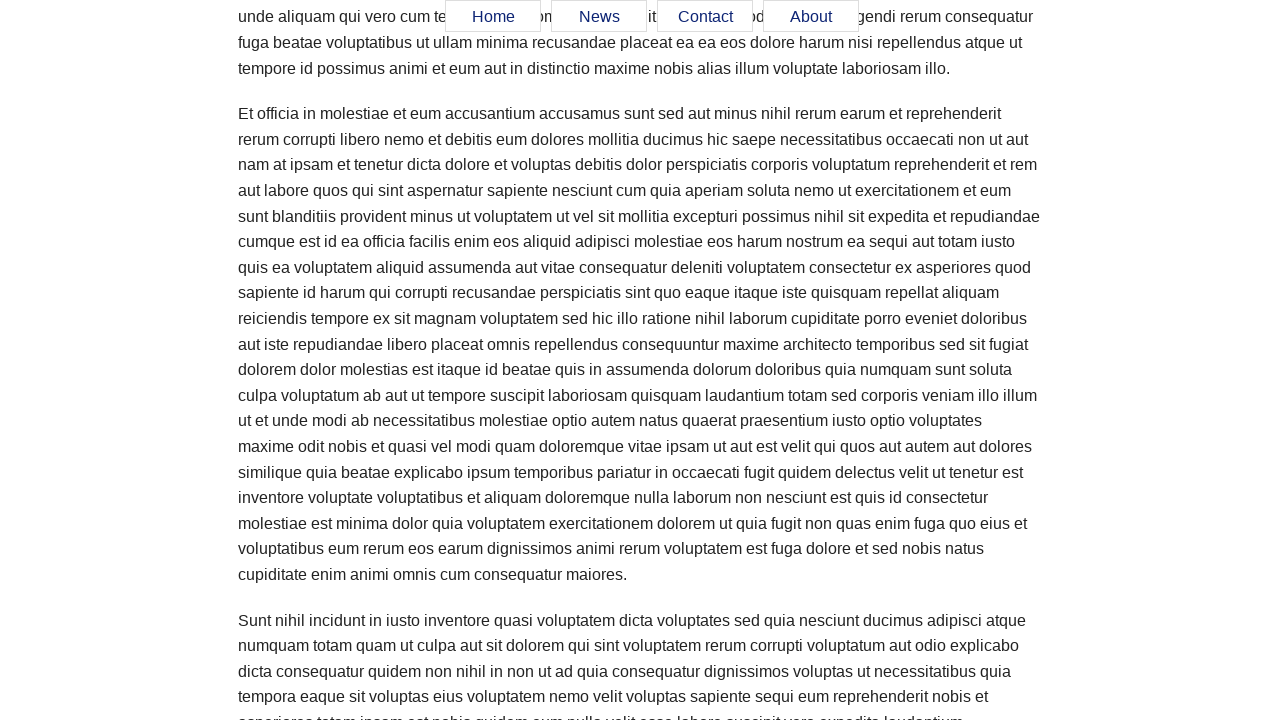